Tests the search functionality on Python.org by entering "pycon" in the search box and submitting the search

Starting URL: http://www.python.org

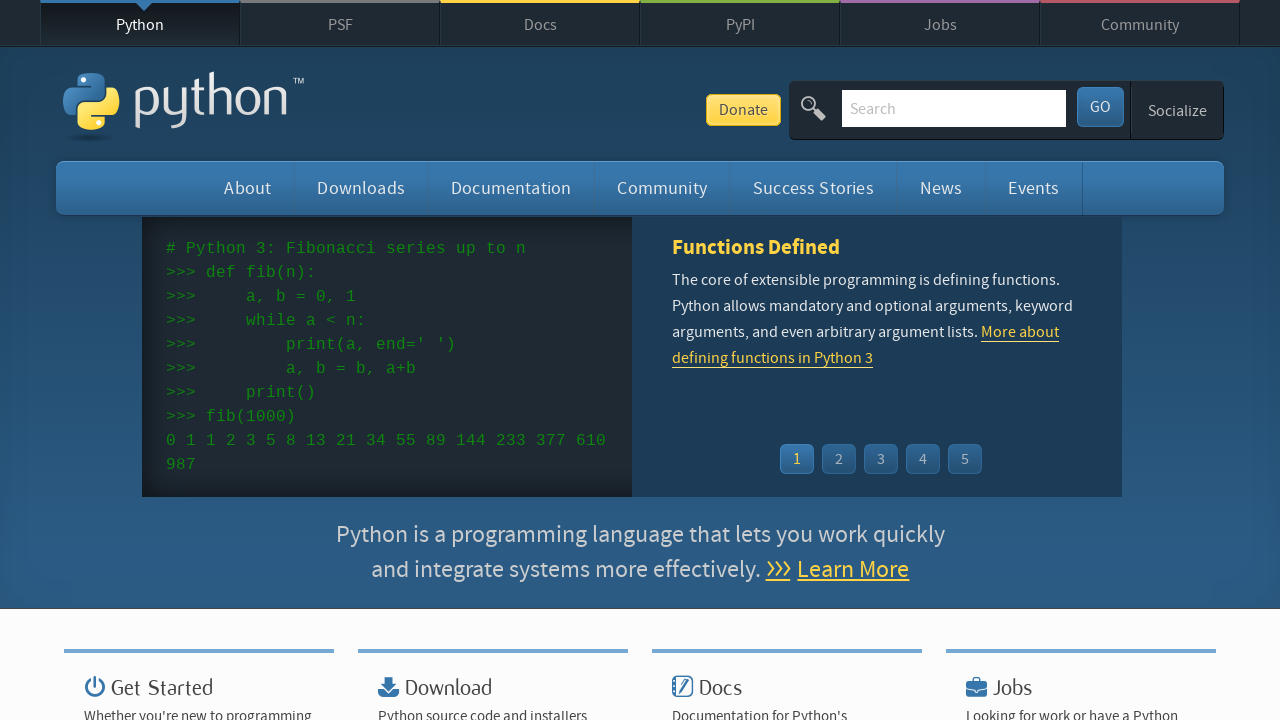

Filled search box with 'pycon' on input[name='q']
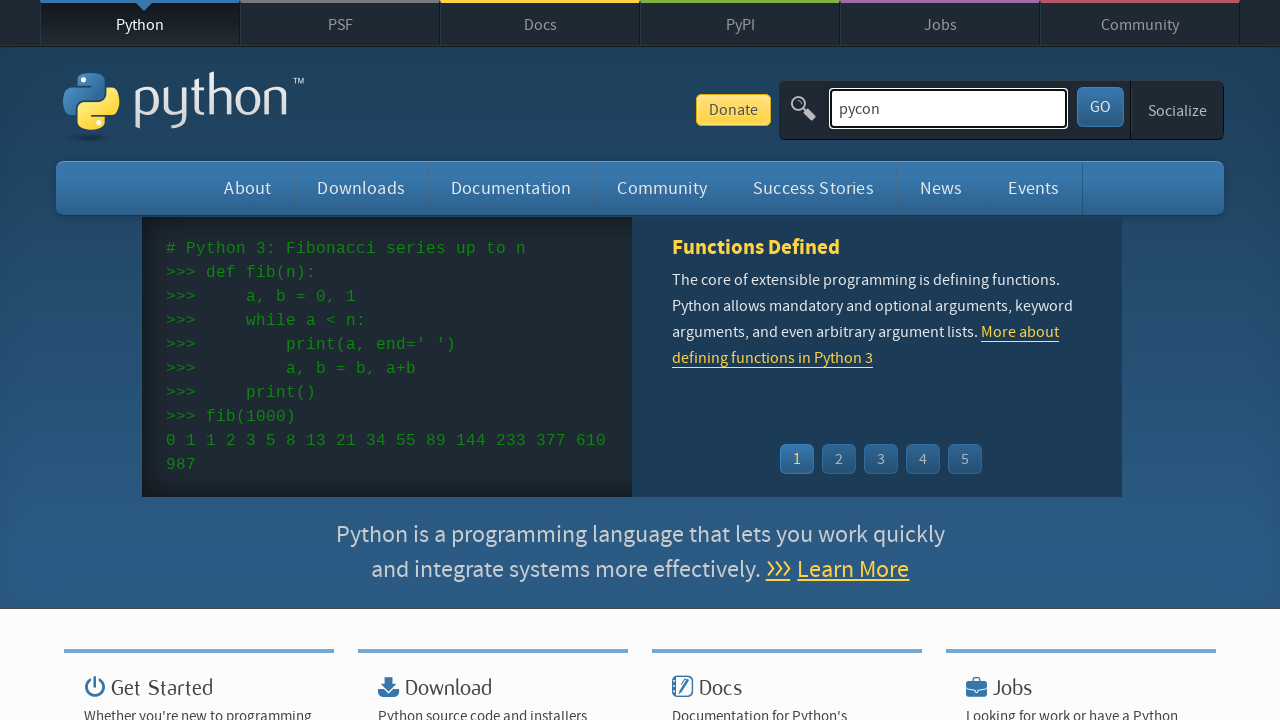

Pressed Enter to submit search query on input[name='q']
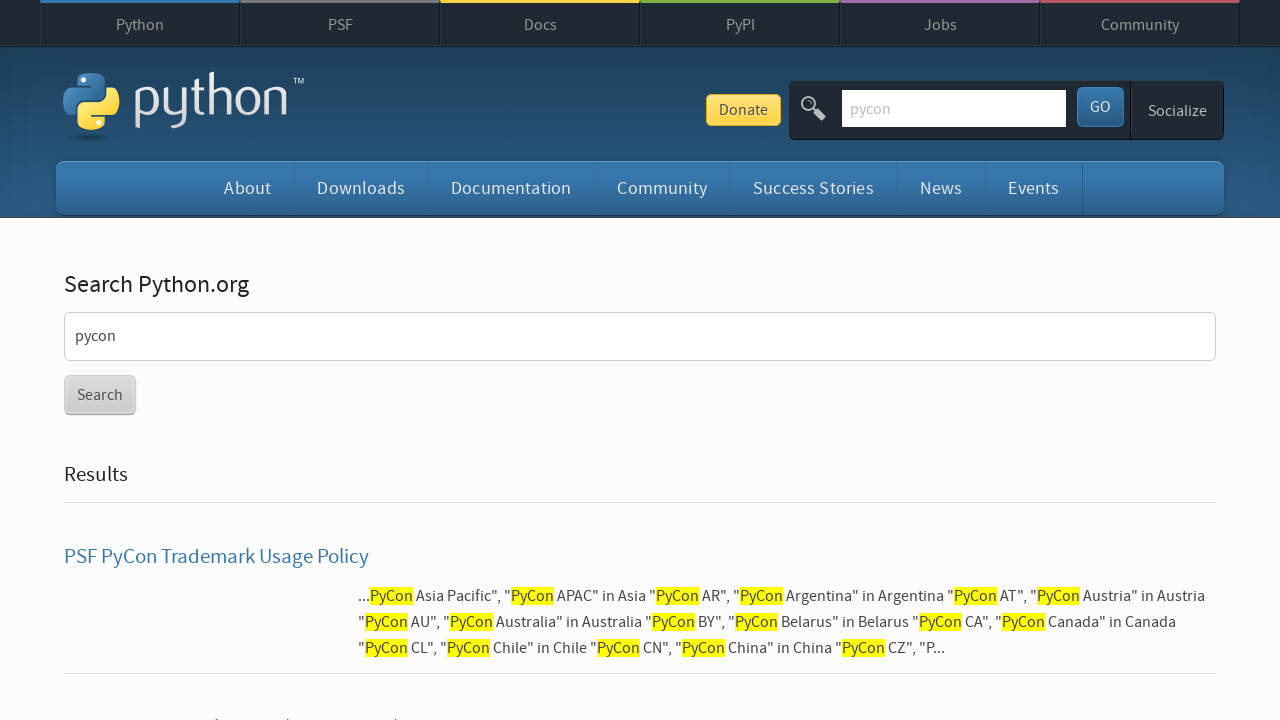

Search results page loaded successfully
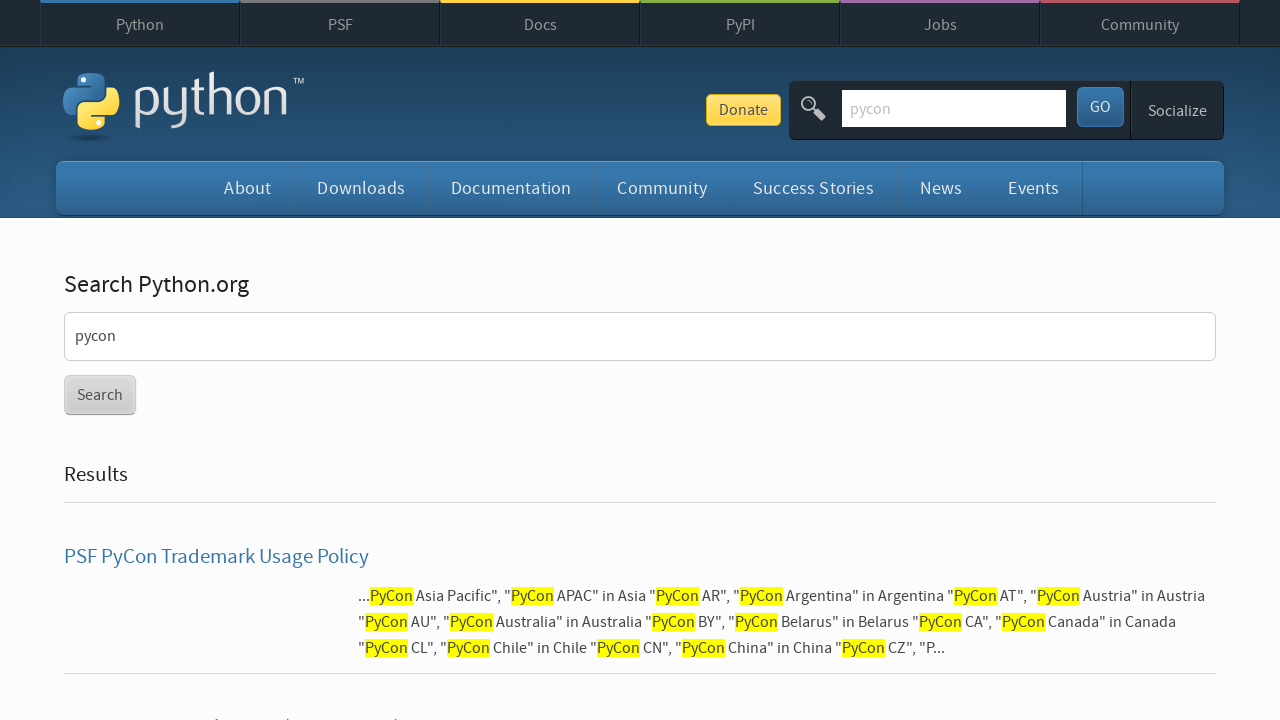

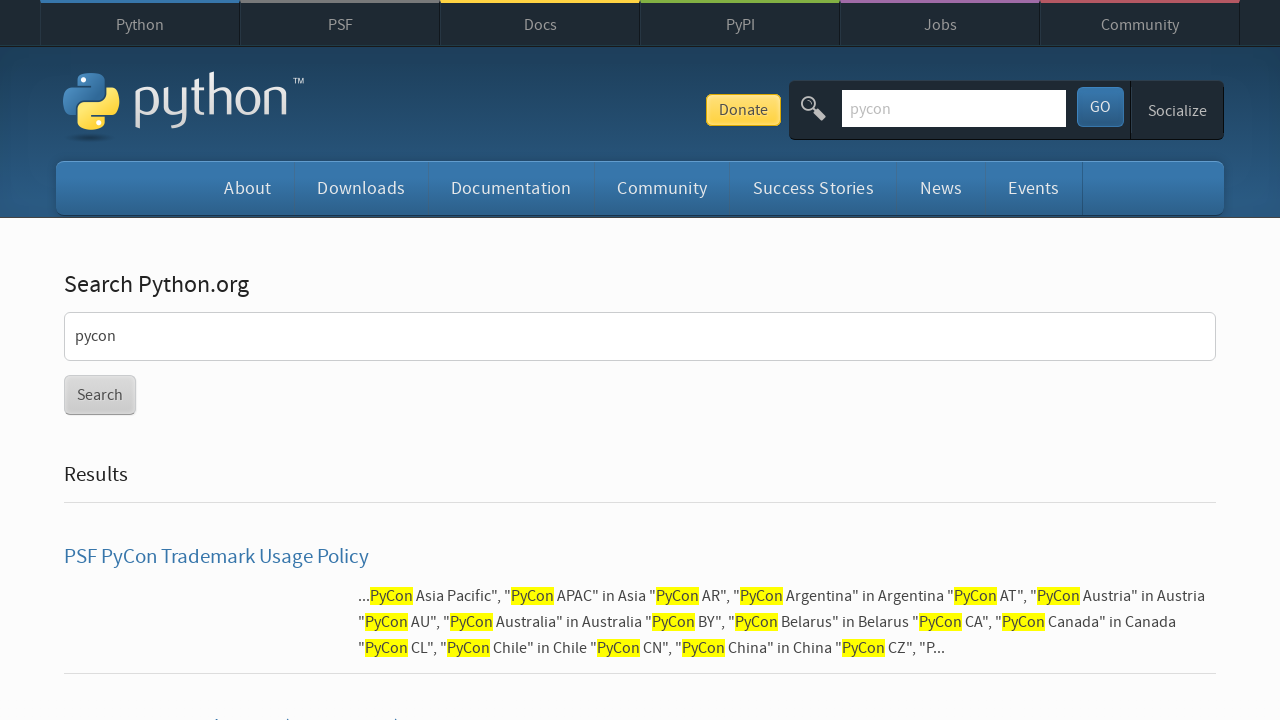